Tests the homepage image carousel by clicking on the third carousel indicator and verifying that the corresponding image is displayed.

Starting URL: https://www.demoblaze.com/index.html

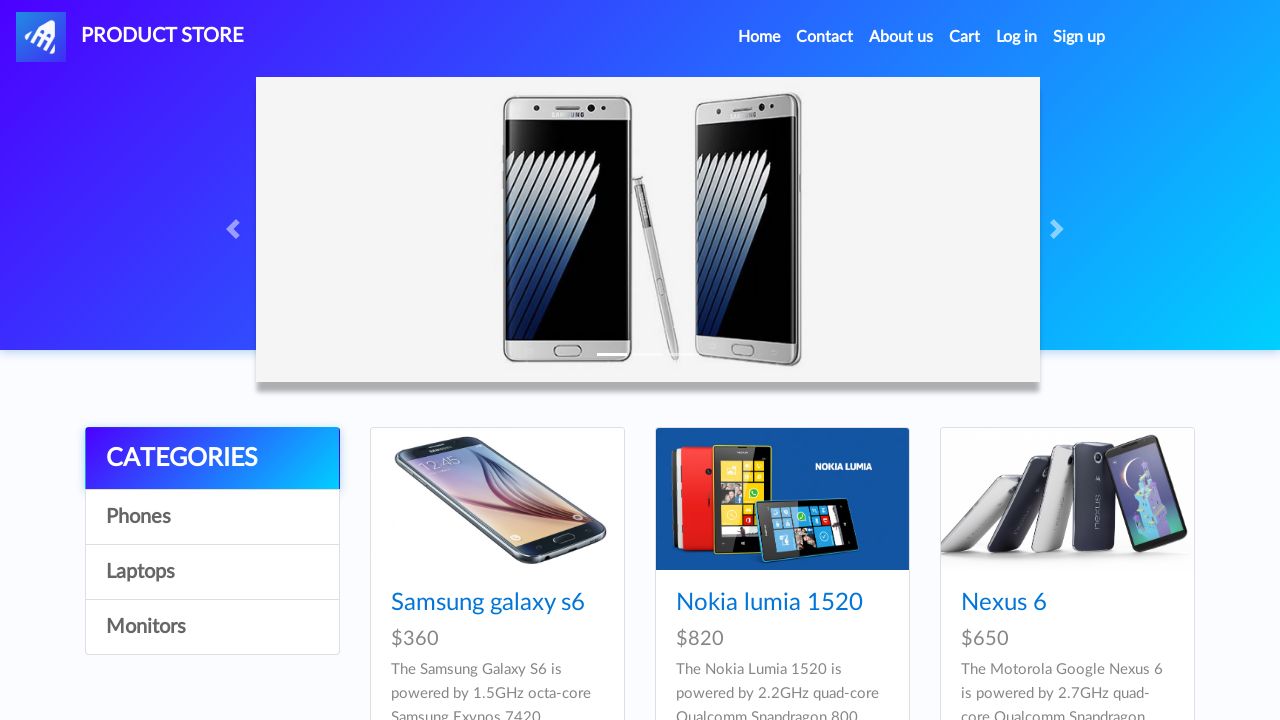

Clicked on the 3rd carousel indicator at (684, 354) on [data-slide-to='2']
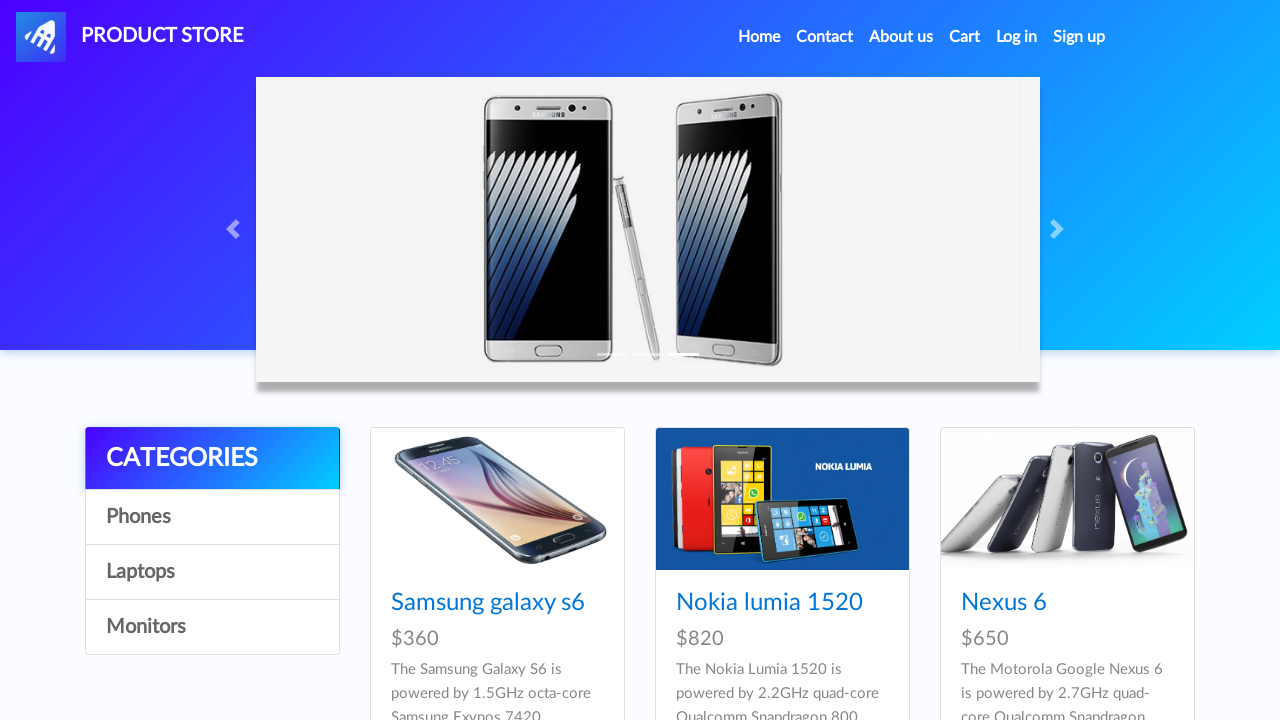

Waited for the 3rd carousel image to be visible
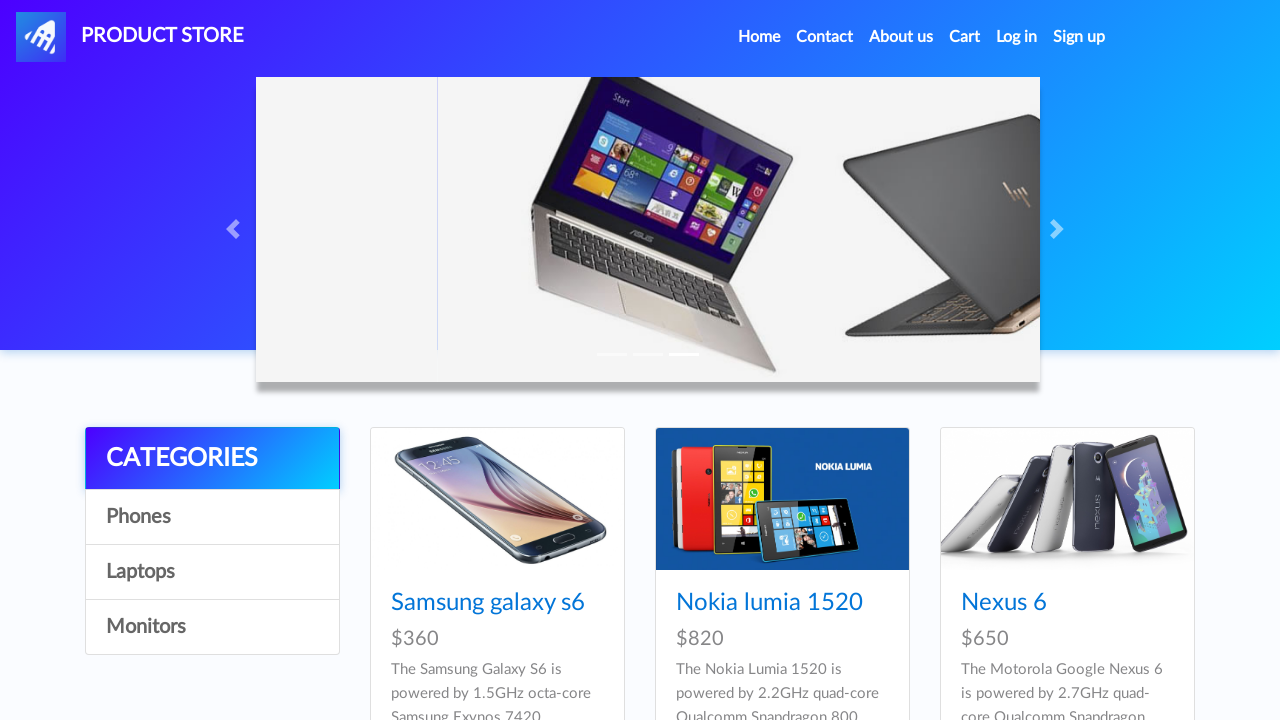

Verified that the 3rd carousel image is displayed
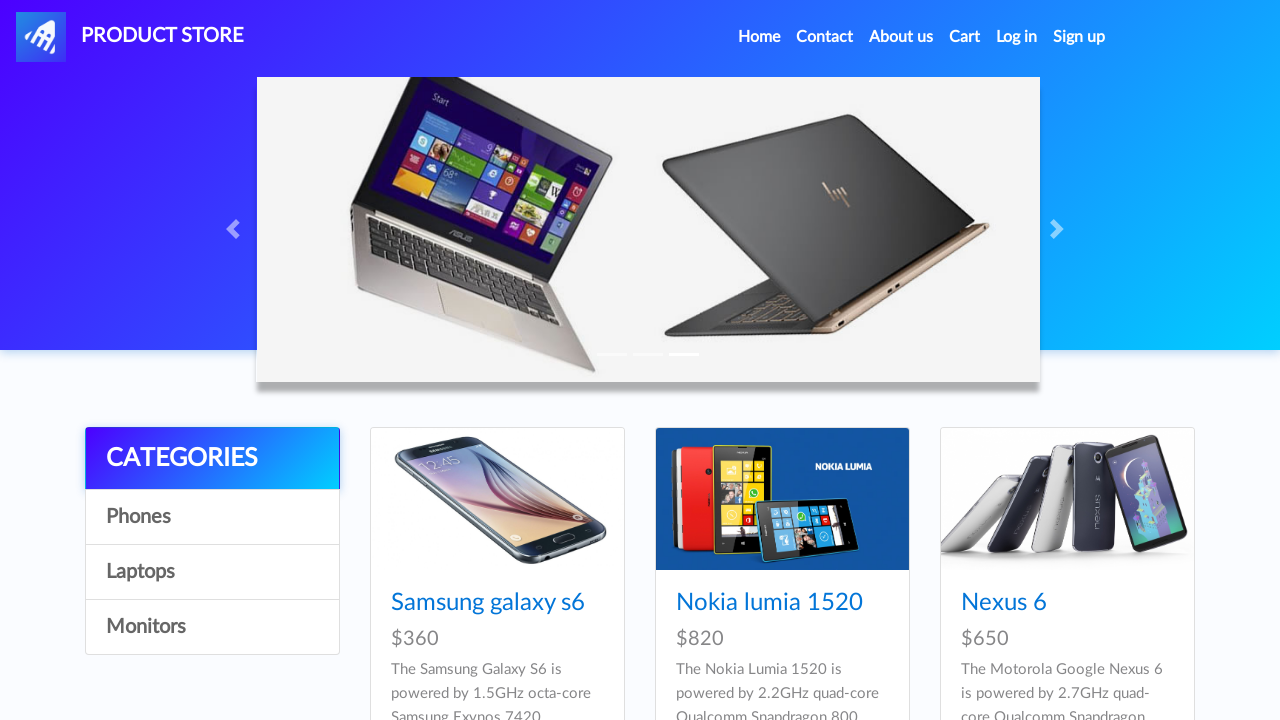

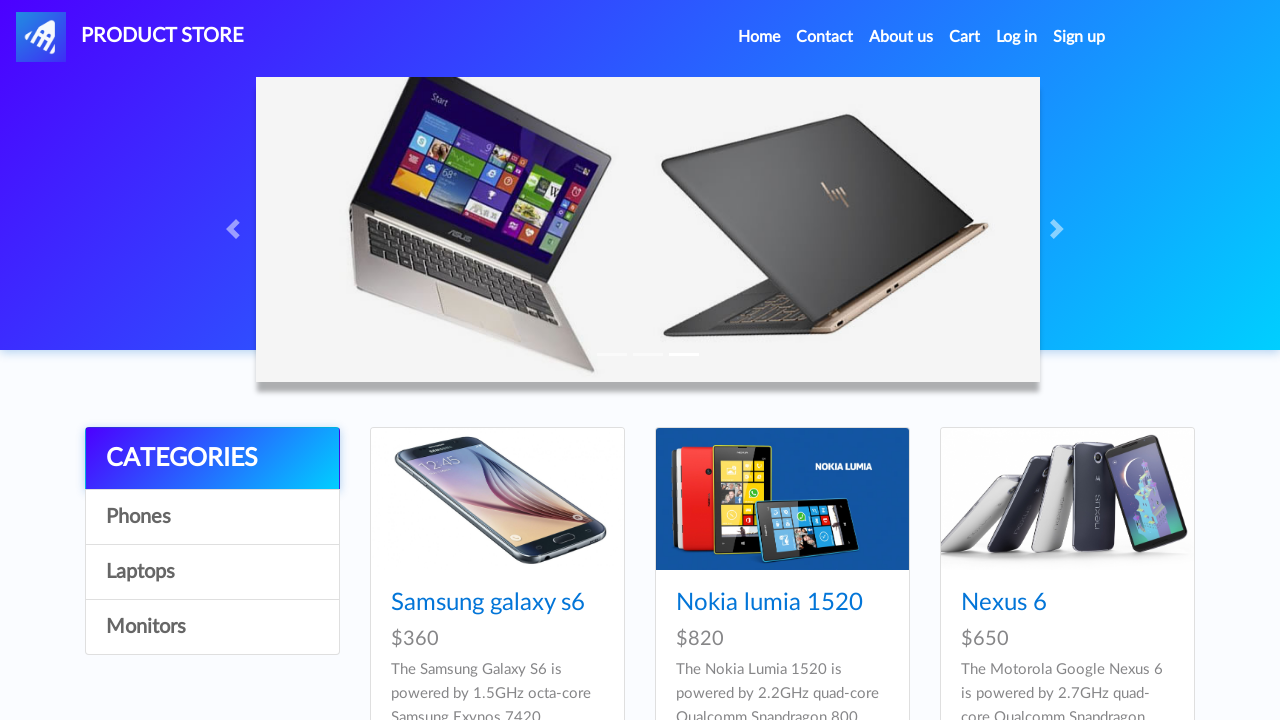